Tests keyboard actions by typing text in uppercase into a firstname input field using SHIFT key modifier

Starting URL: https://awesomeqa.com/practice.html

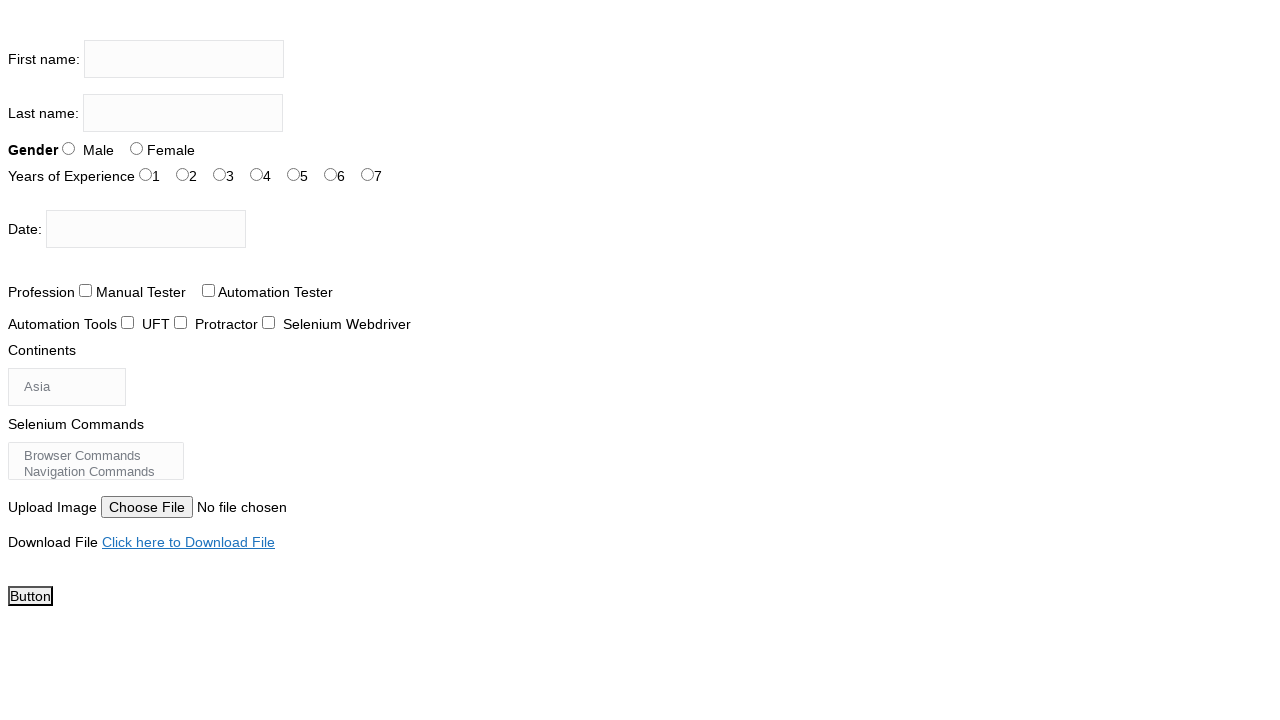

Waited for firstname input field to be visible
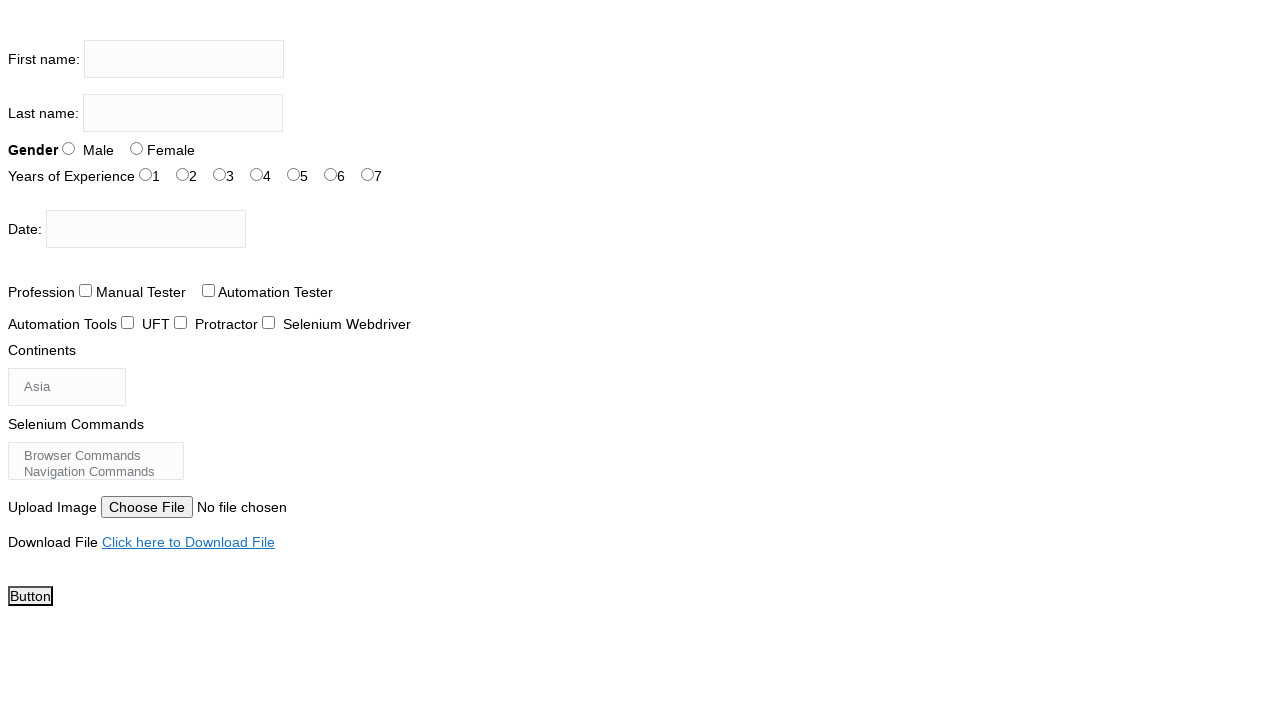

Filled firstname input field with uppercase text 'THE TESTING' on input[name='firstname']
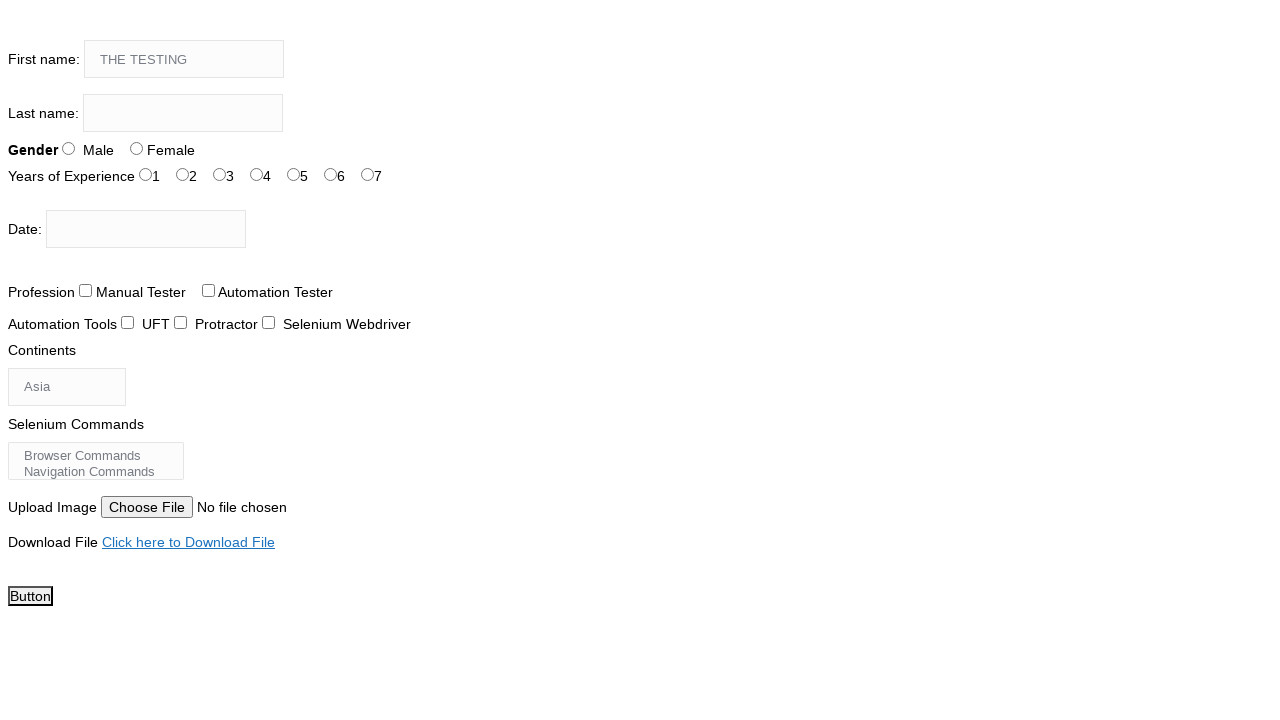

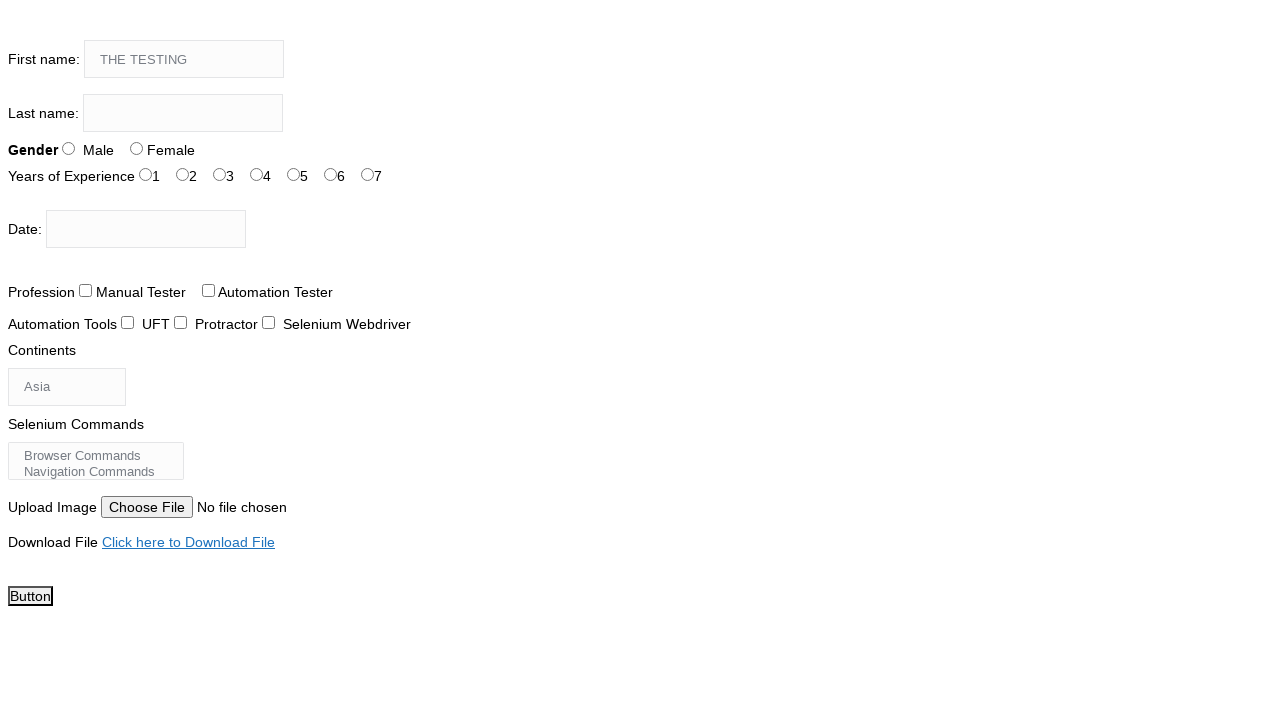